Tests GitHub's advanced search form by filling in search term, repository owner, date filter, and language, then submitting the form and waiting for results.

Starting URL: https://github.com/search/advanced

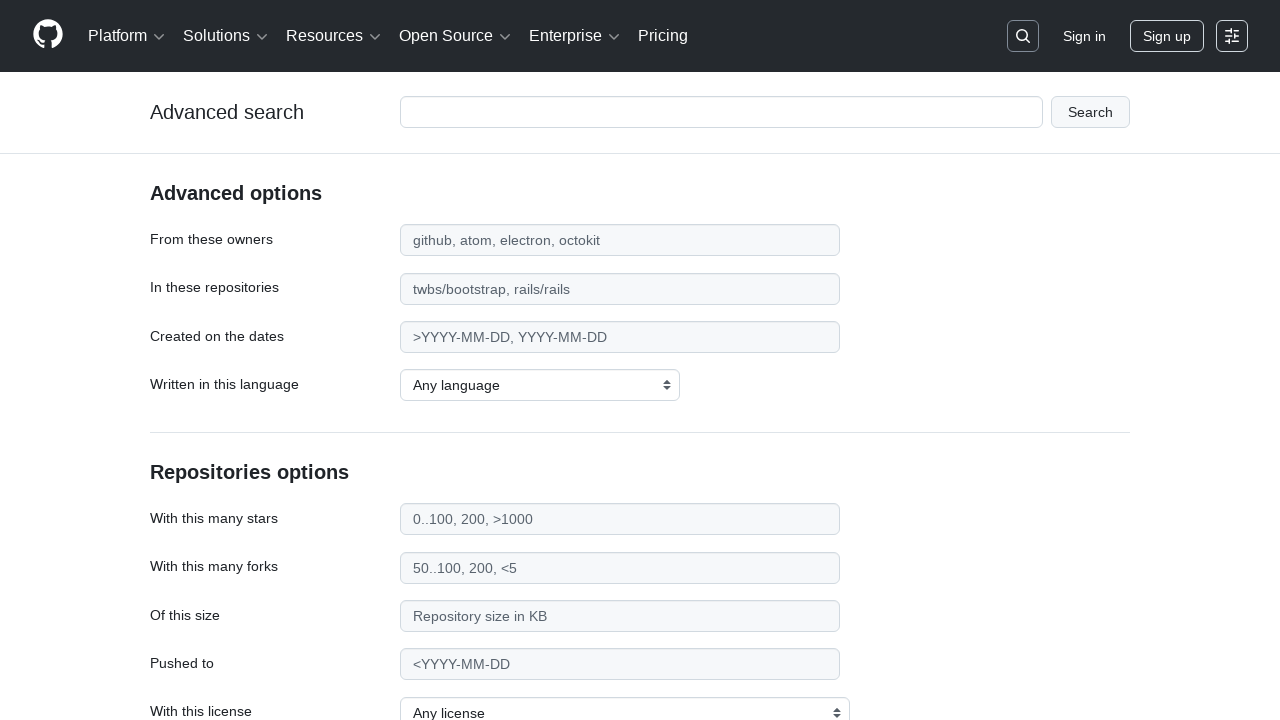

Filled search term field with 'playwright-testing' on #adv_code_search input.js-advanced-search-input
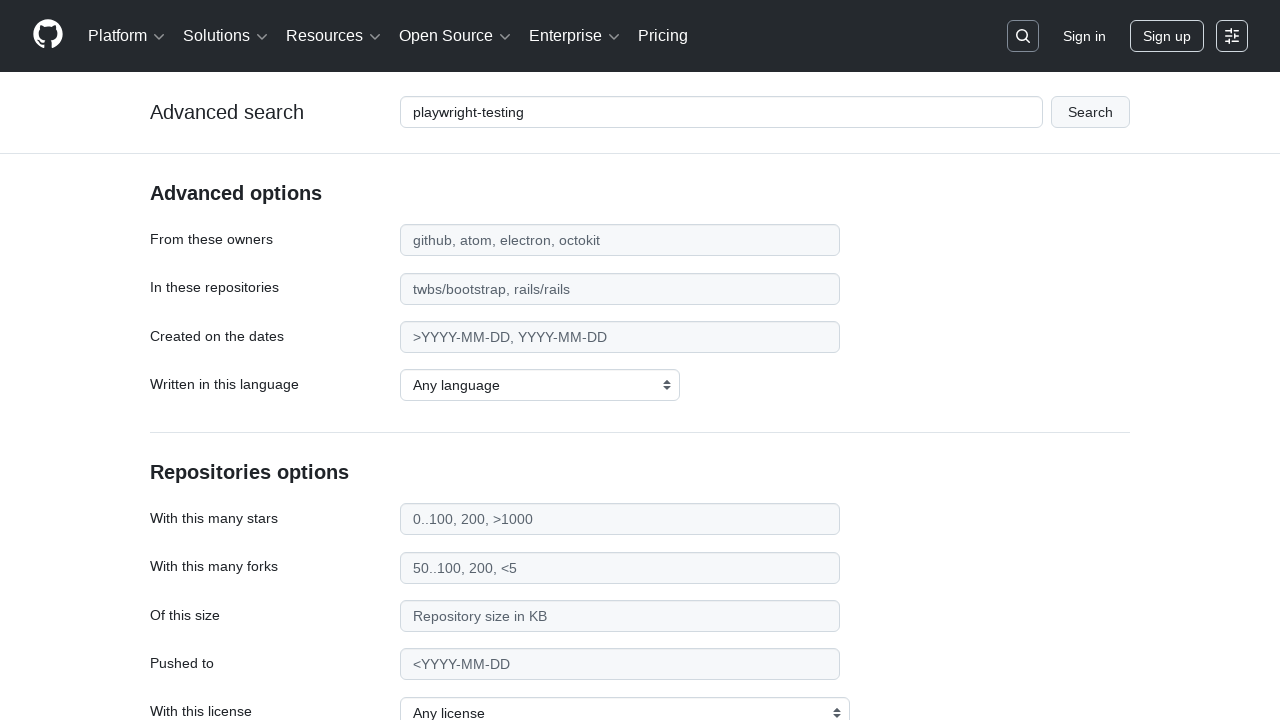

Filled repository owner field with 'microsoft' on #search_from
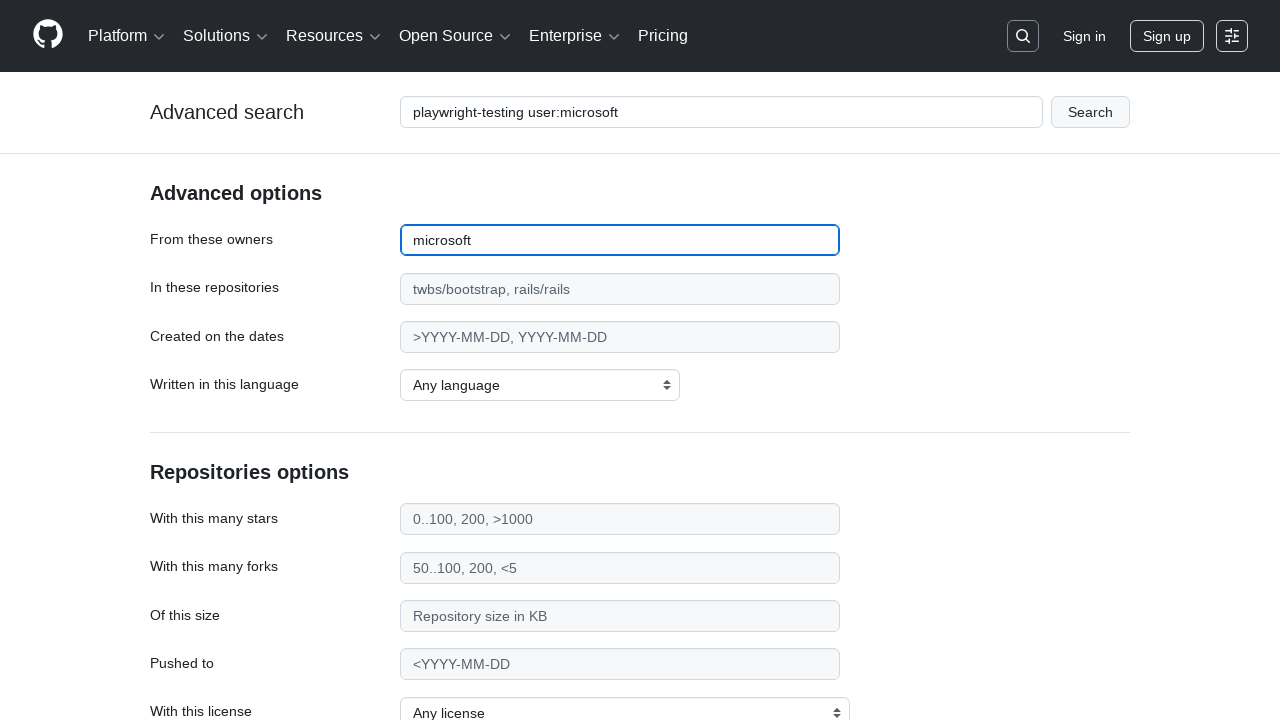

Filled date filter field with '>2020' on #search_date
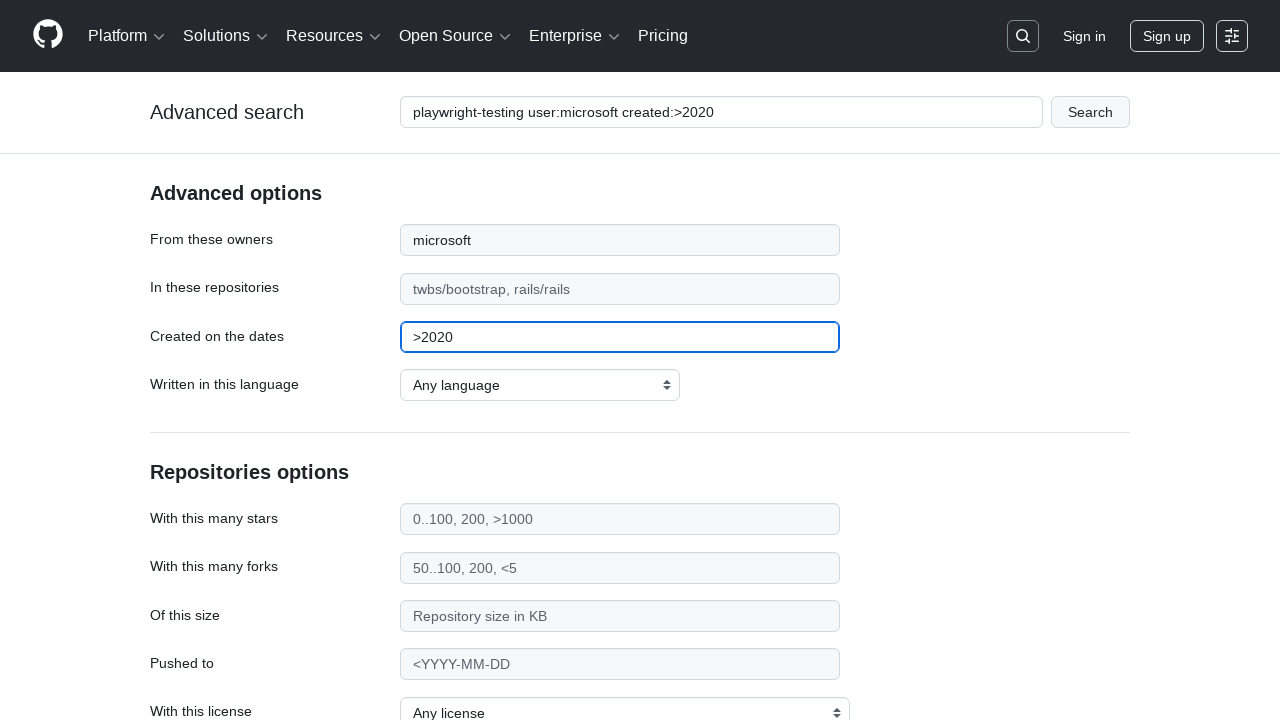

Selected 'TypeScript' from language dropdown on select#search_language
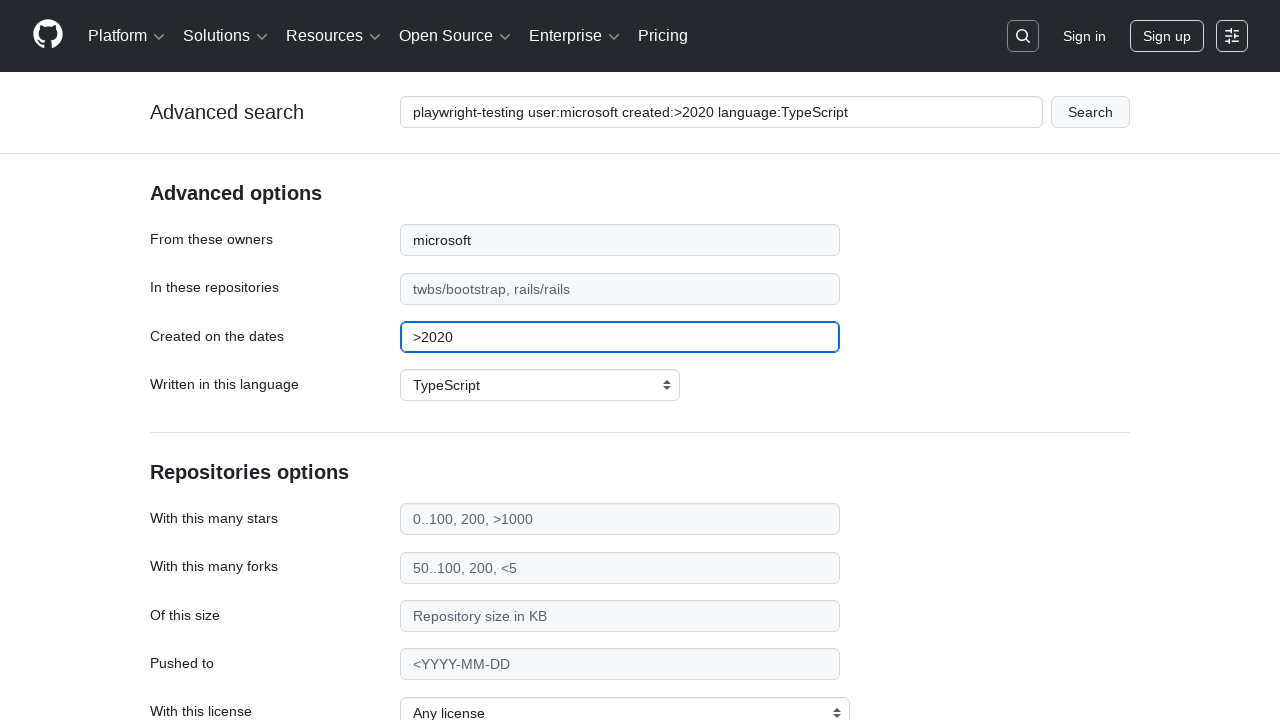

Clicked submit button to perform advanced search at (1090, 112) on #adv_code_search button[type="submit"]
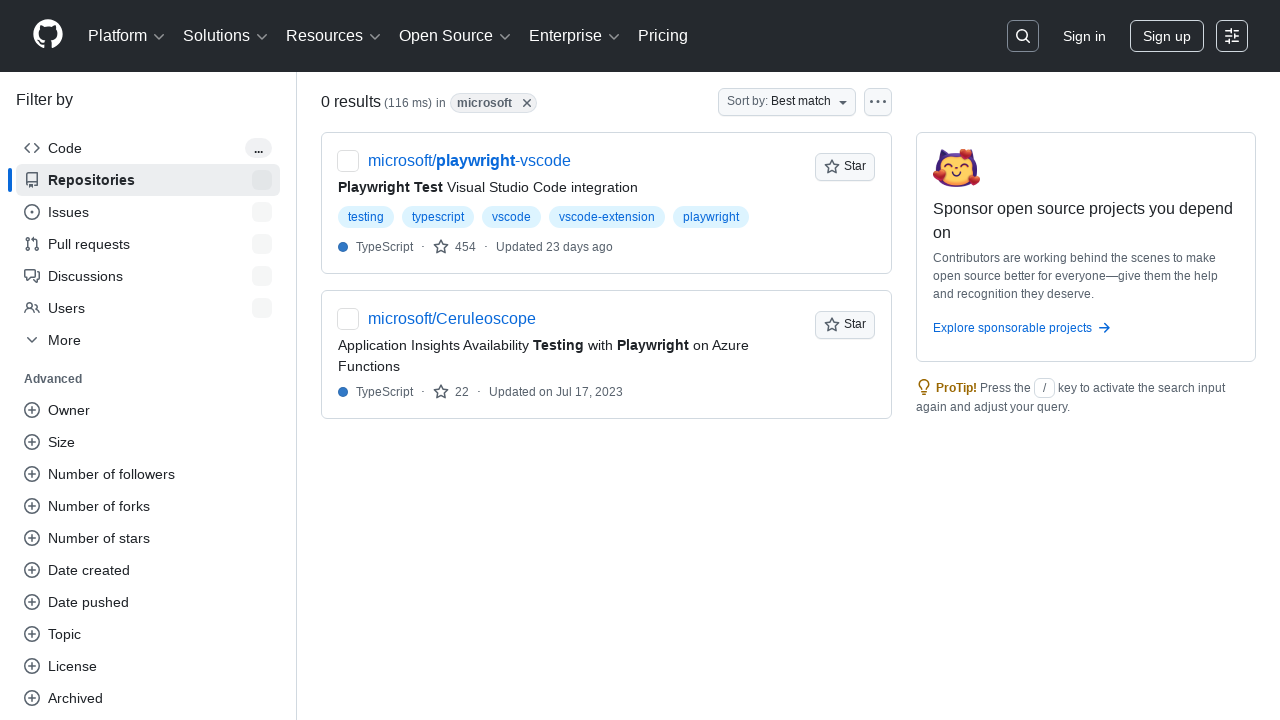

Search results loaded successfully
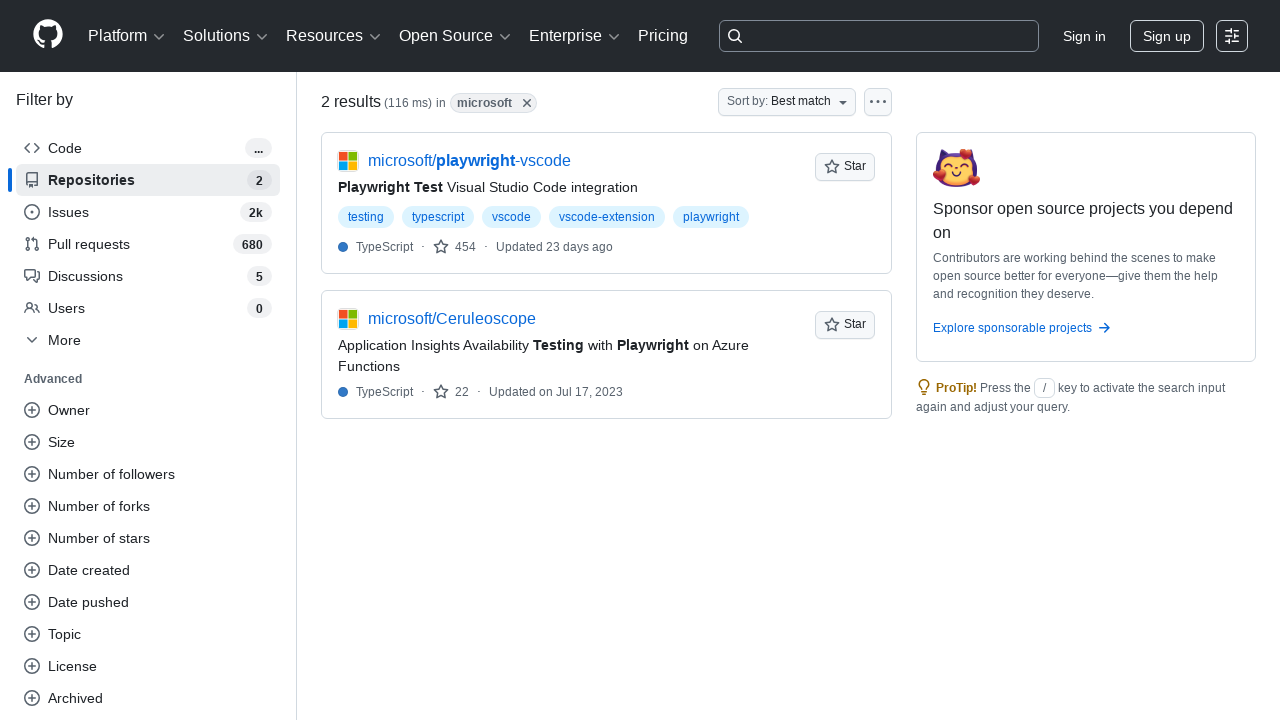

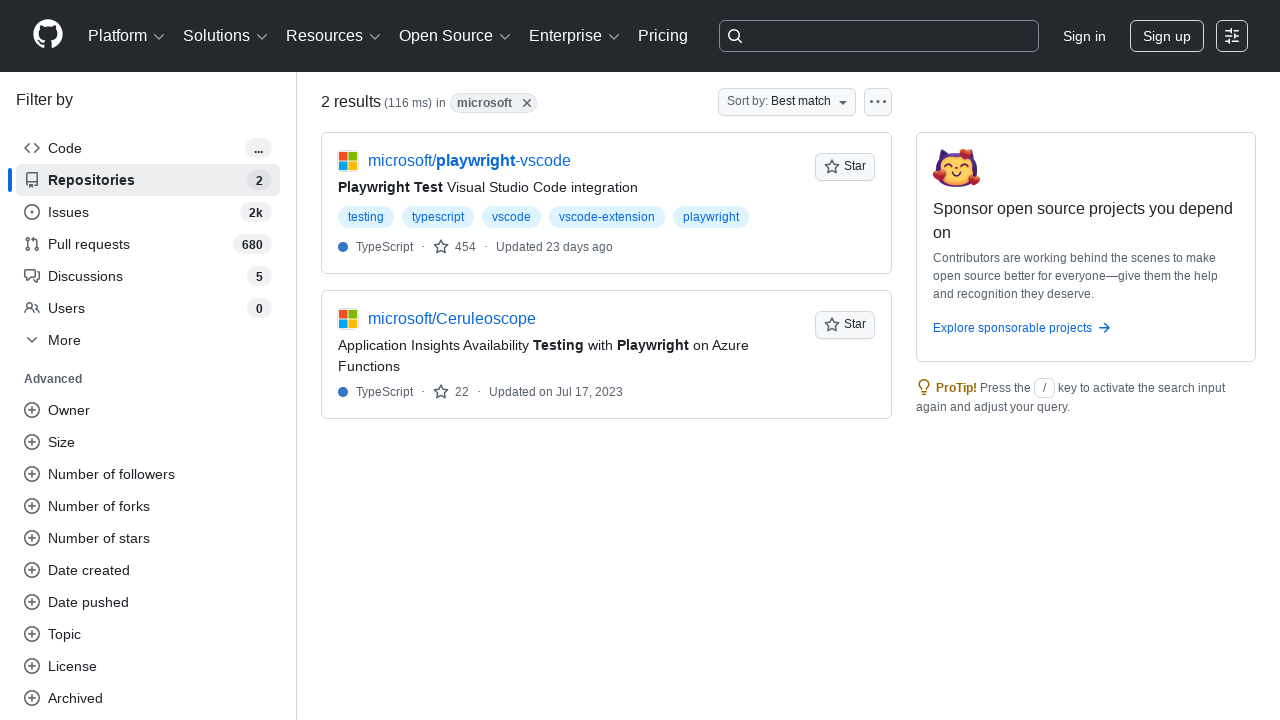